Tests the "Get started" link on the Playwright documentation homepage by clicking it and verifying navigation to the intro page

Starting URL: https://playwright.dev/

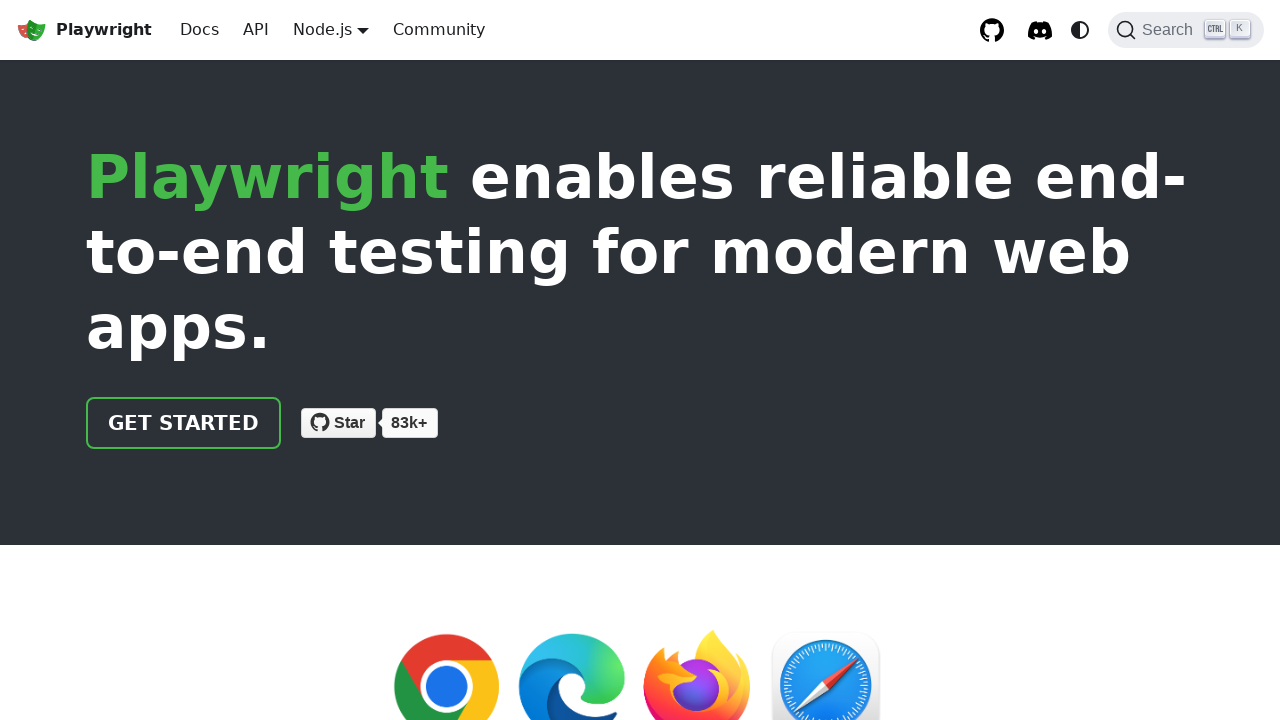

Clicked the 'Get started' link on Playwright documentation homepage at (184, 423) on internal:role=link[name="Get started"i]
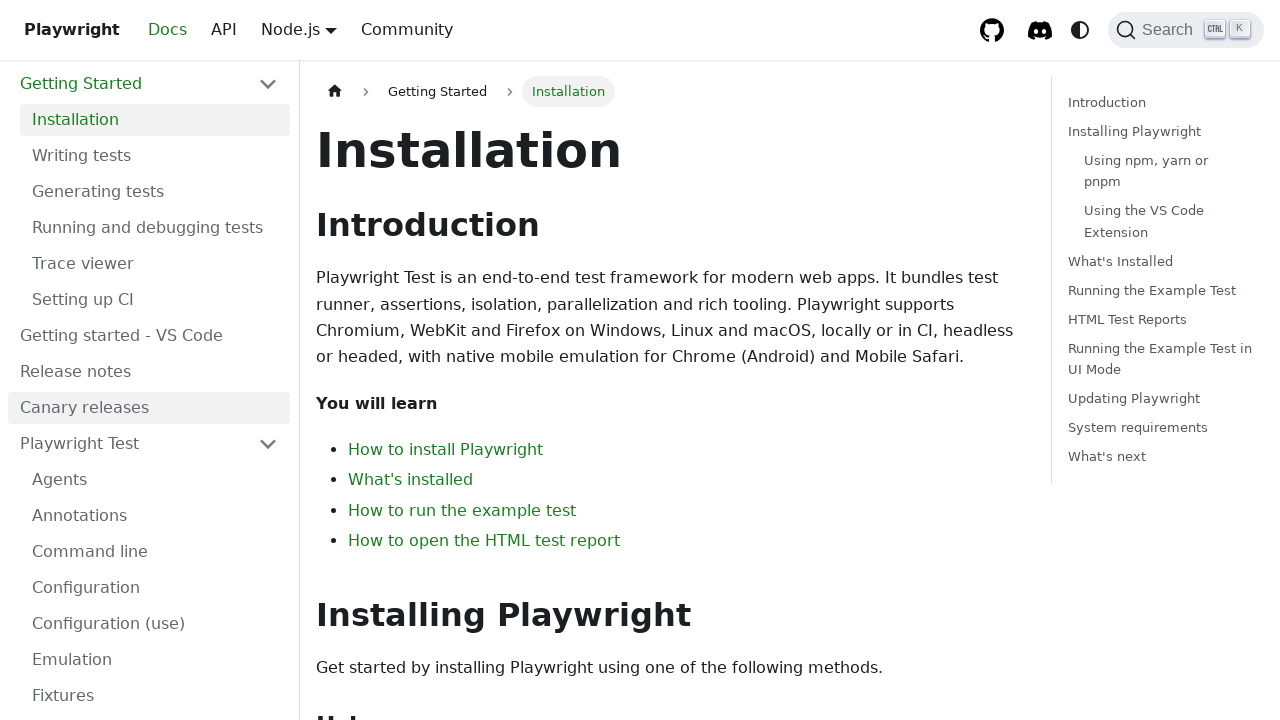

Navigated to intro page - URL contains '/intro'
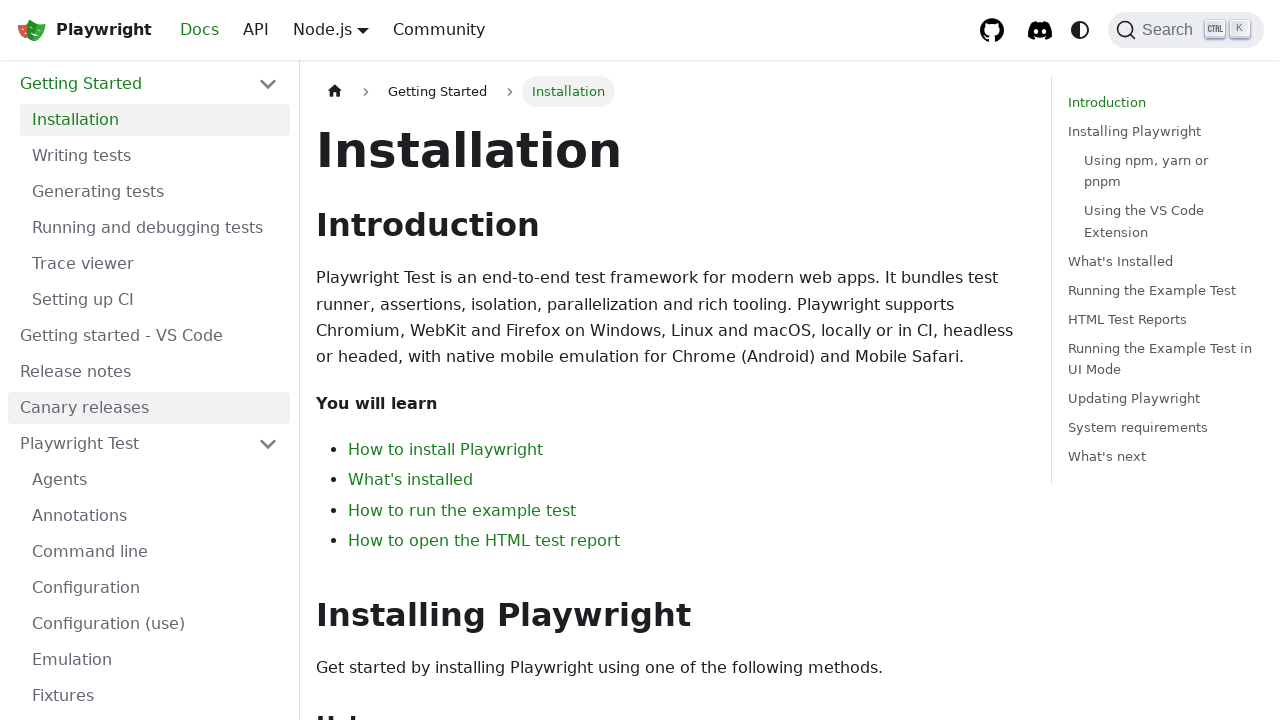

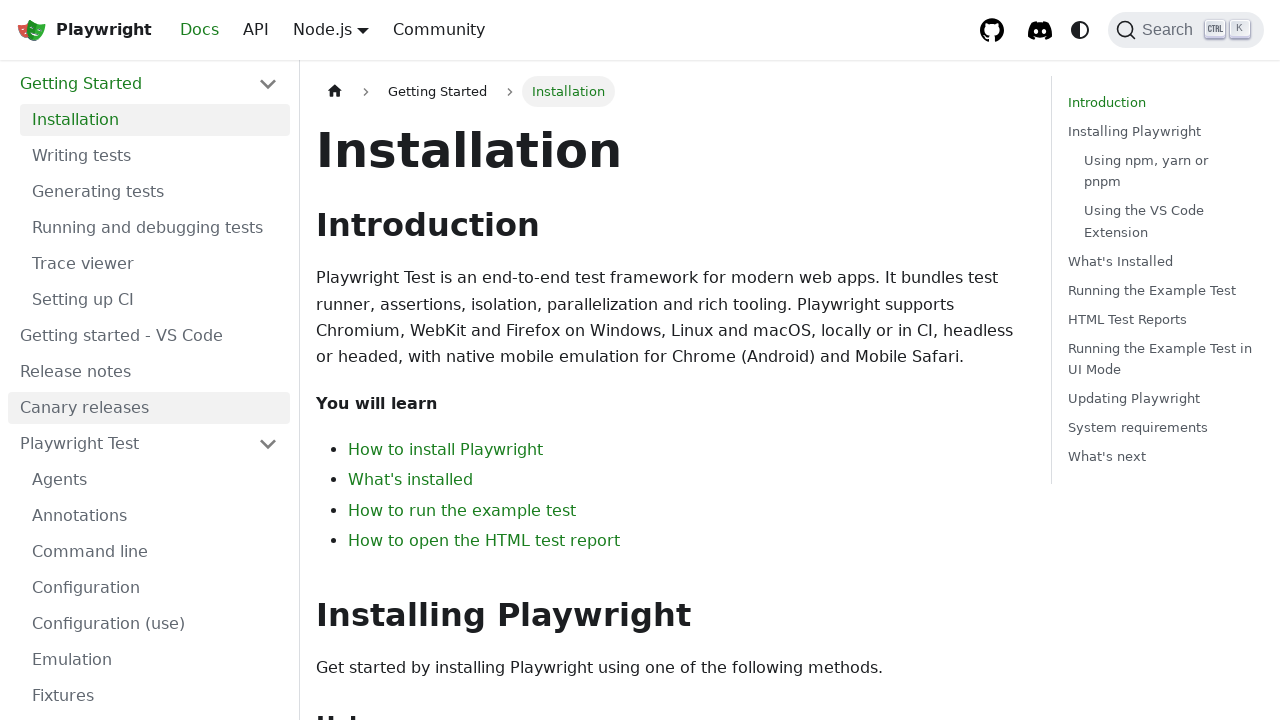